Tests disappearing elements by hovering over menu items and verifying their text content

Starting URL: https://the-internet.herokuapp.com/disappearing_elements

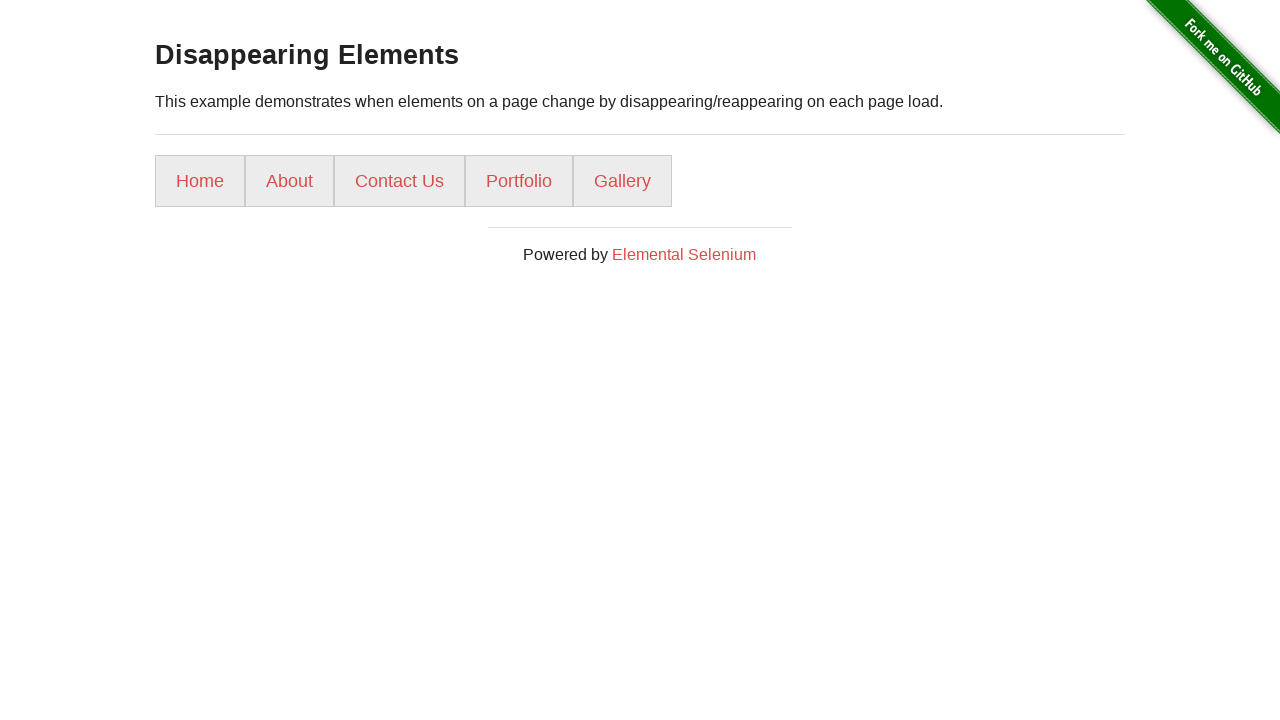

Waited for menu elements to load
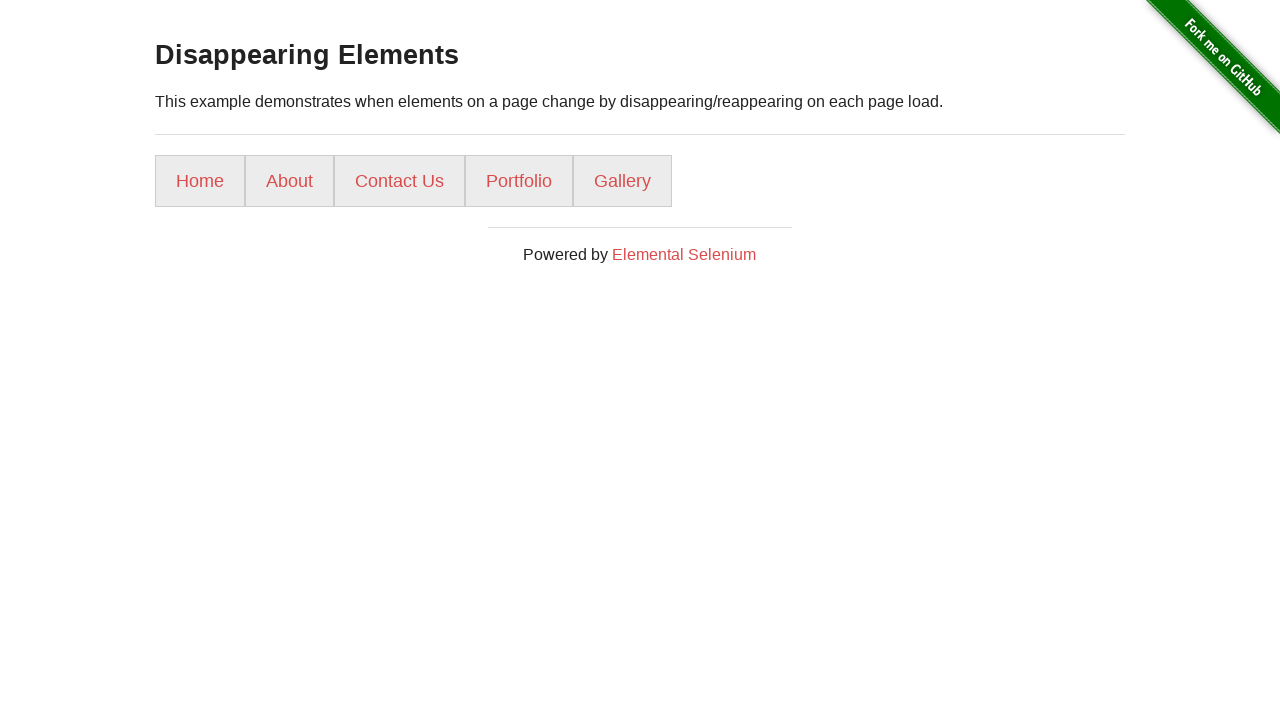

Hovered over Home menu item at (200, 181) on xpath=//*[@id='content']/div/ul/li[1]/a
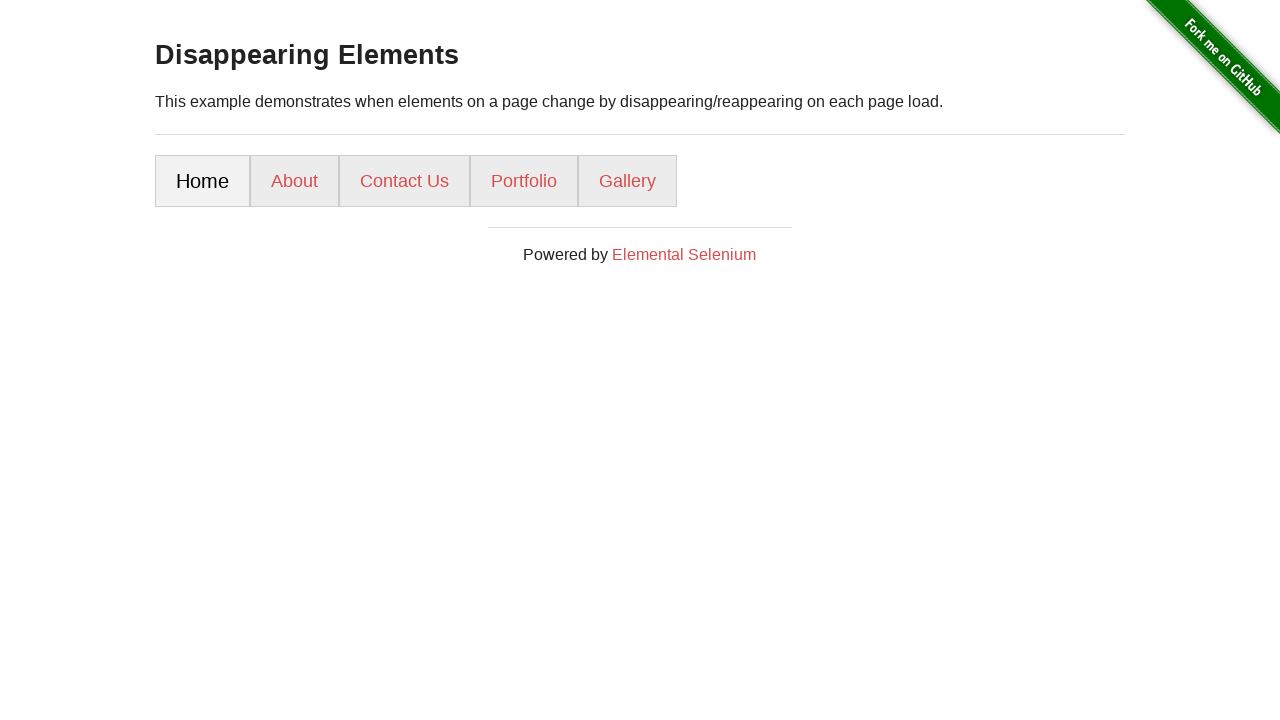

Hovered over About menu item at (294, 181) on xpath=//*[@id='content']/div/ul/li[2]
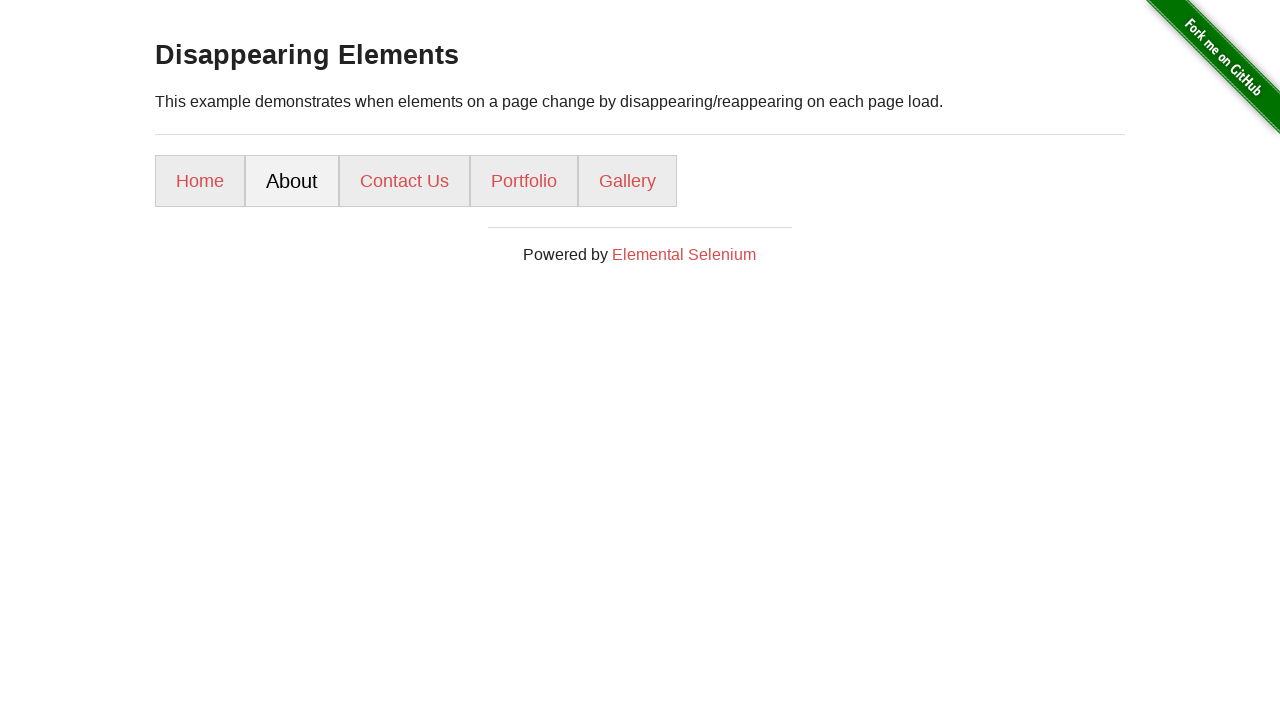

Hovered over Contact menu item at (404, 181) on xpath=//*[@id='content']/div/ul/li[3]/a
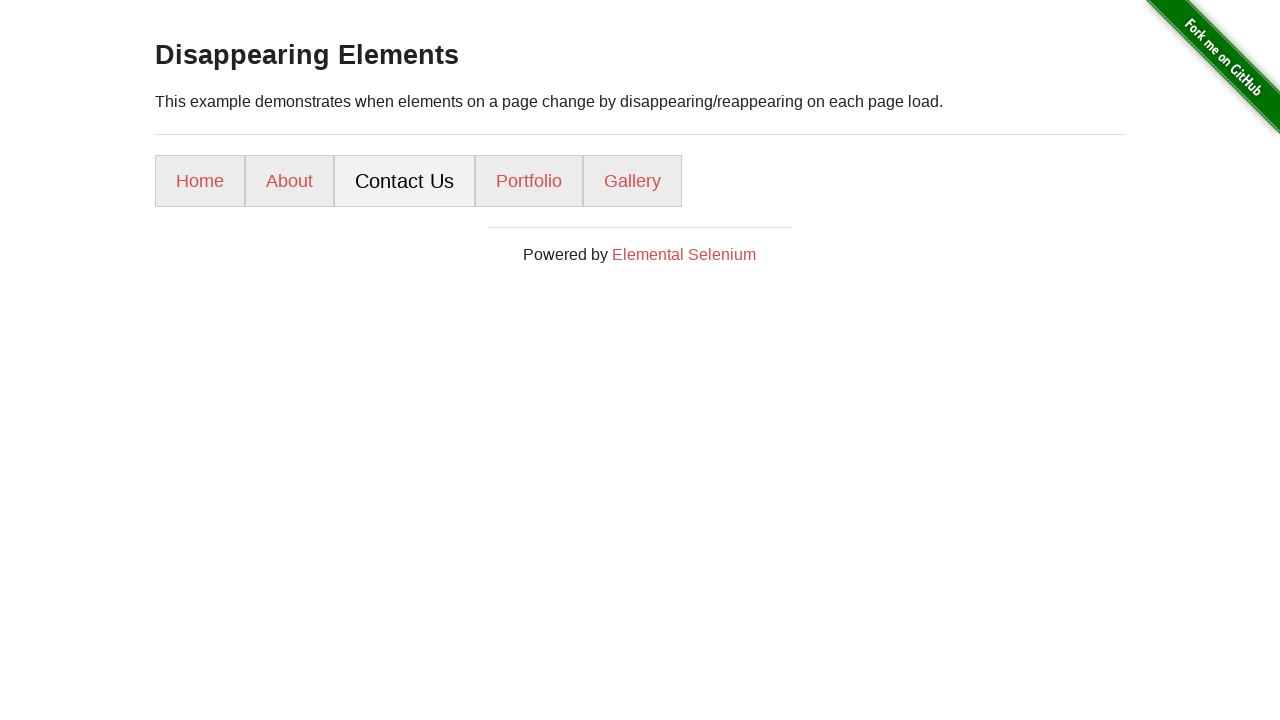

Hovered over Portfolio menu item at (529, 181) on xpath=//*[@id='content']/div/ul/li[4]/a
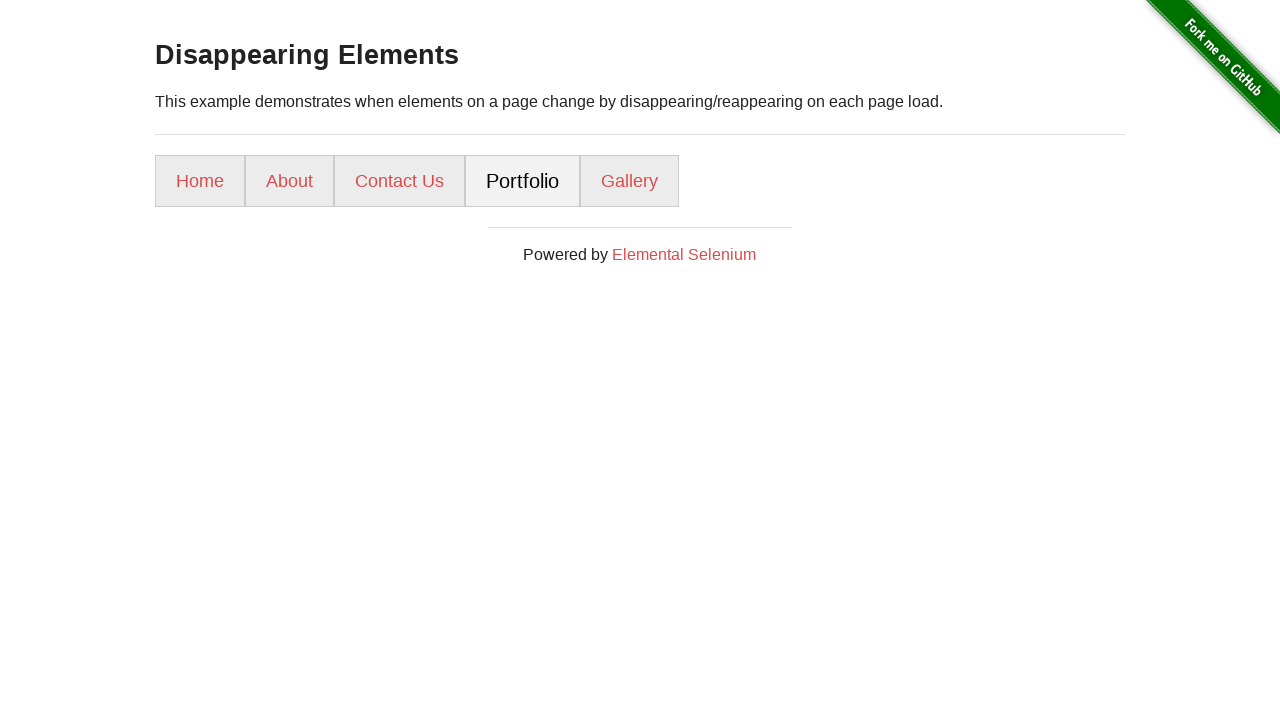

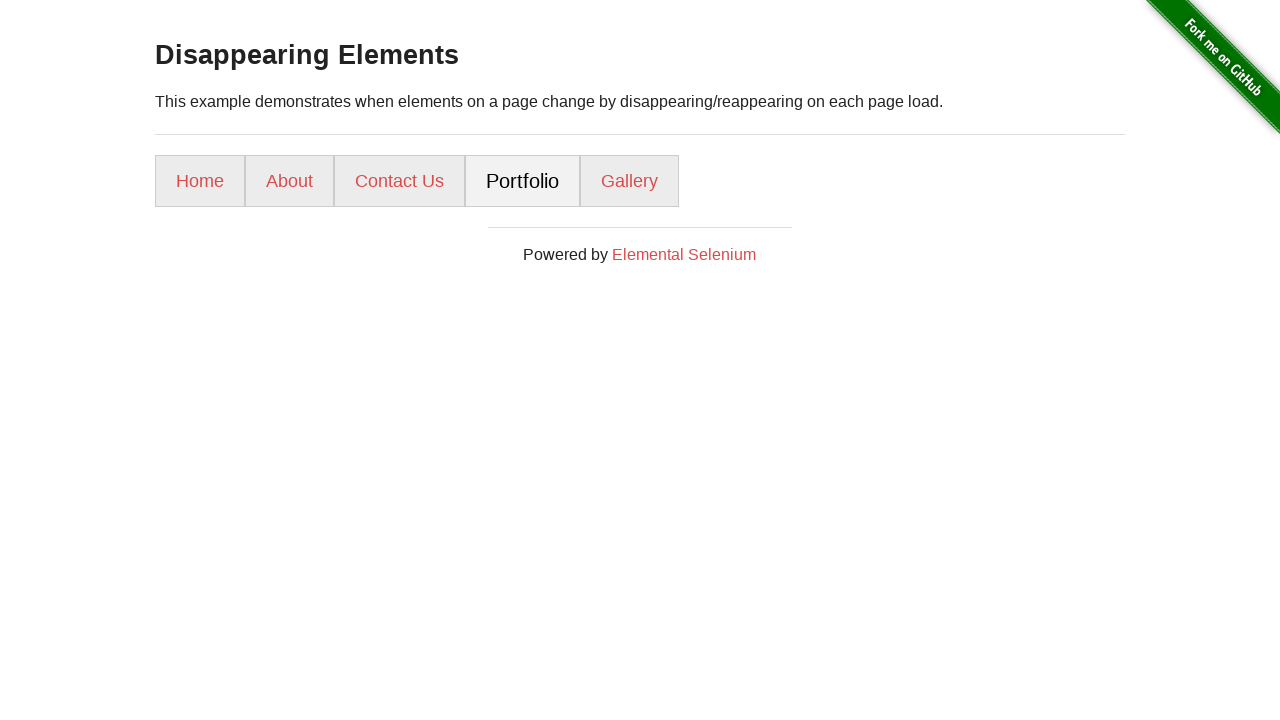